Tests an A/B testing page by waiting for the header to load and verifying that the page displays either variation A or variation B content

Starting URL: https://bonigarcia.dev/selenium-webdriver-java/ab-testing.html

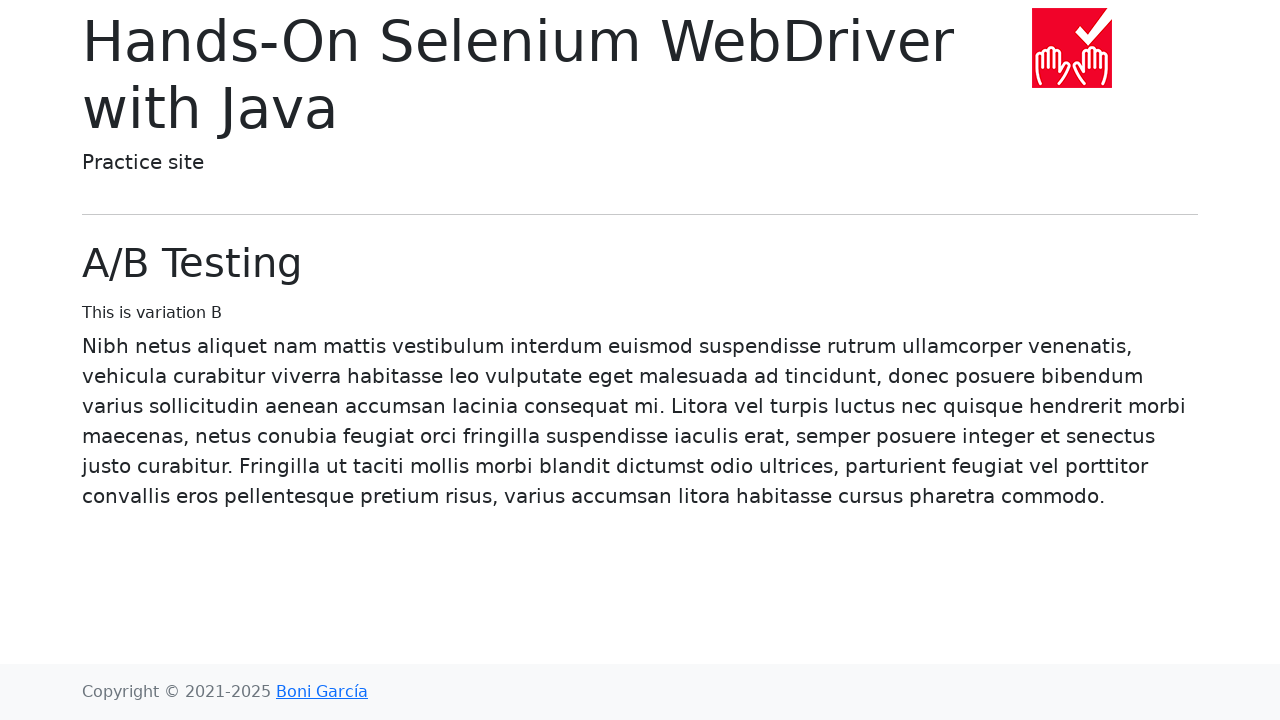

Navigated to A/B testing page
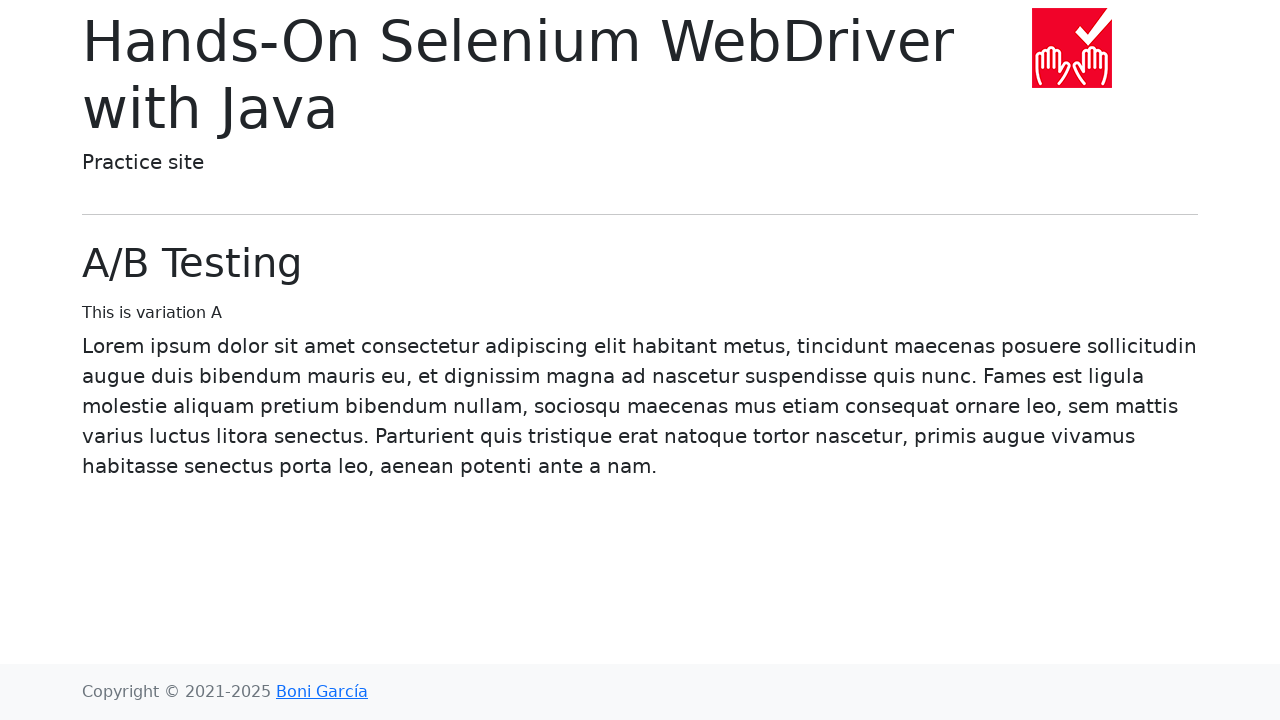

Header element loaded and present
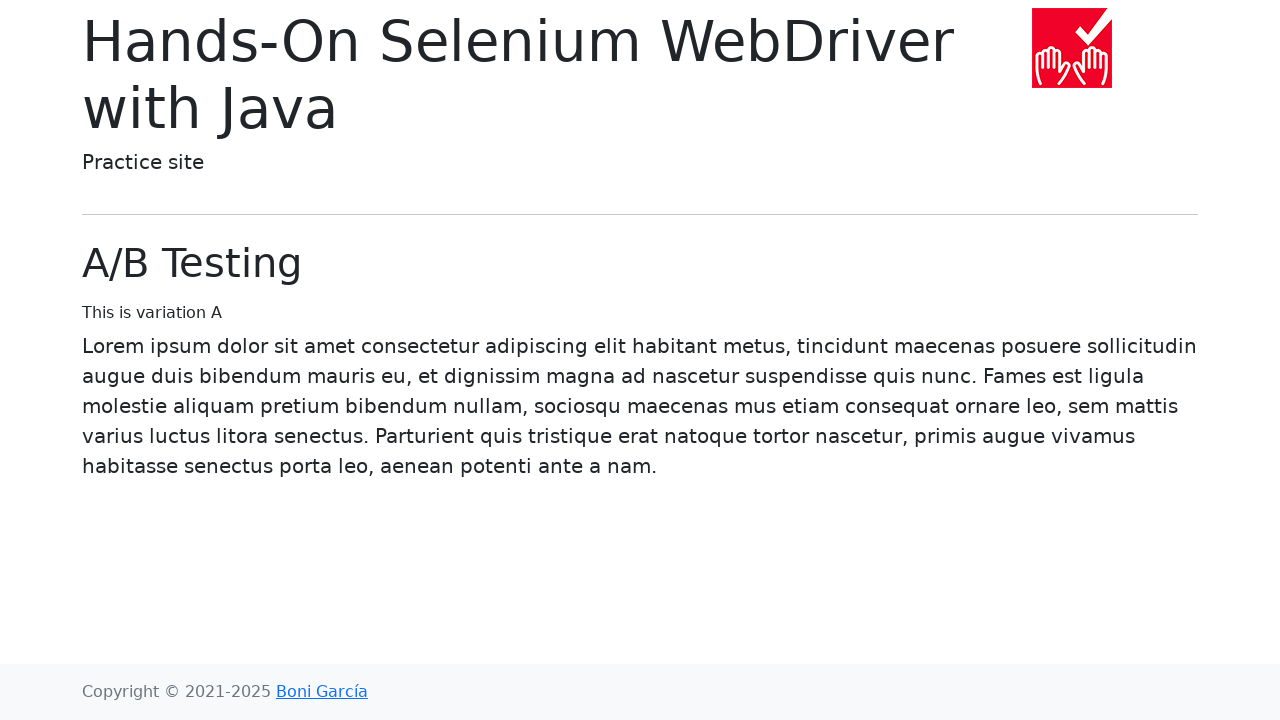

Retrieved header text: This is variation A
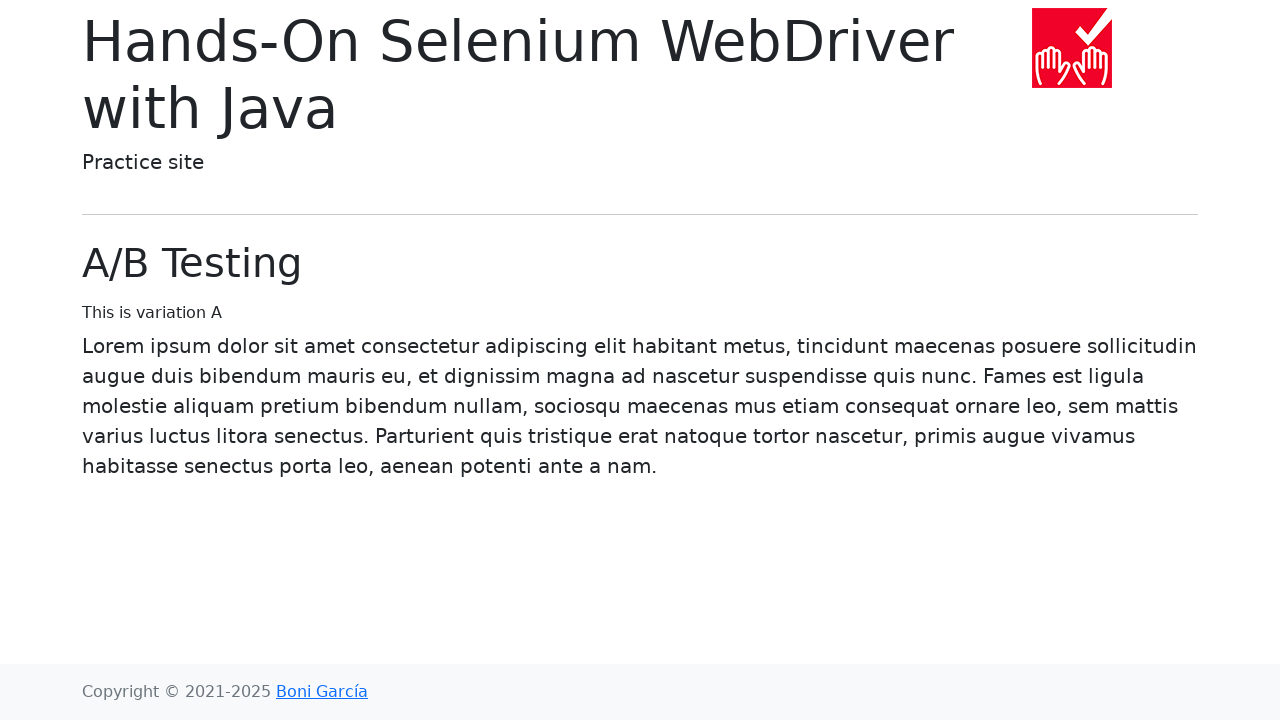

Retrieved body text content
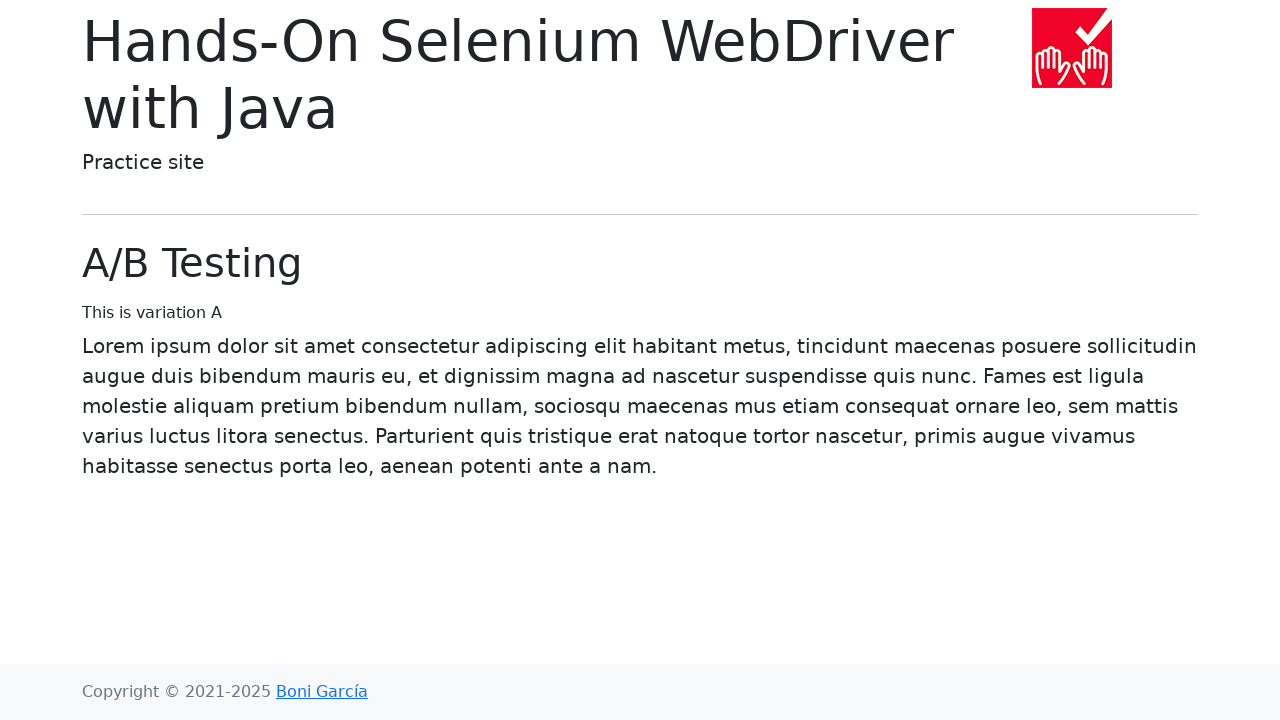

Verified Variation A is displayed with 'Lorem ipsum' content
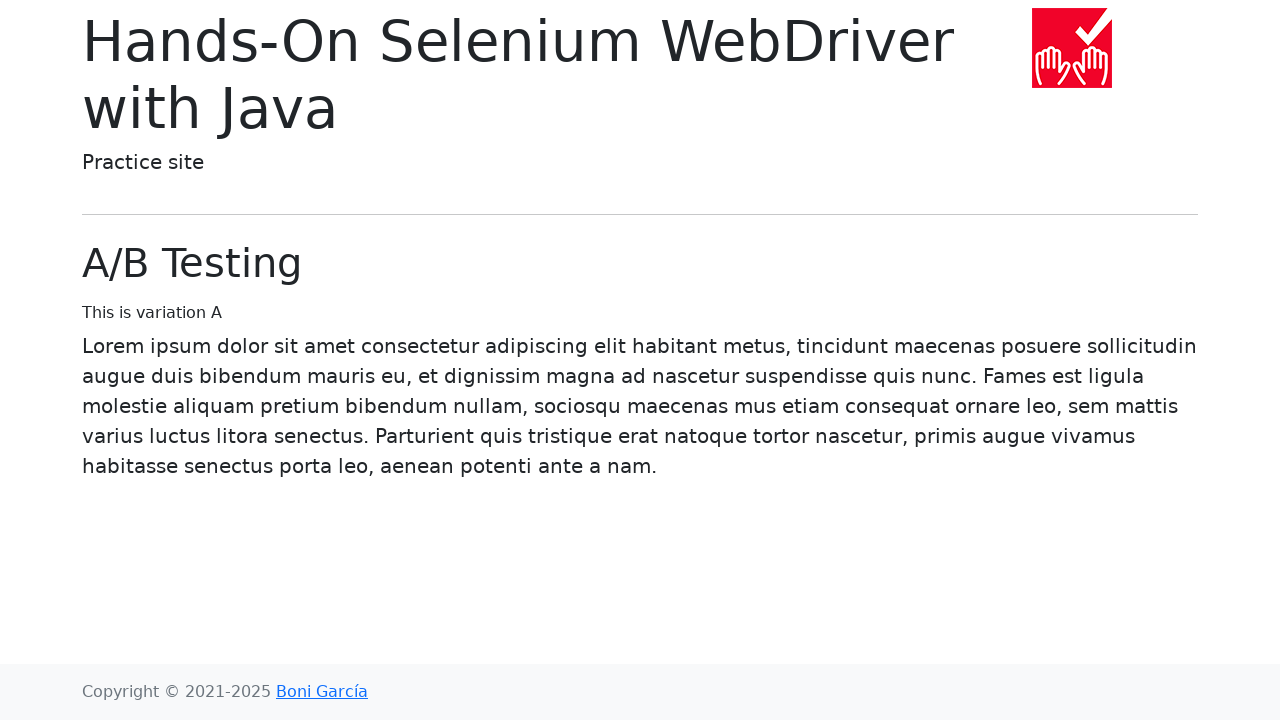

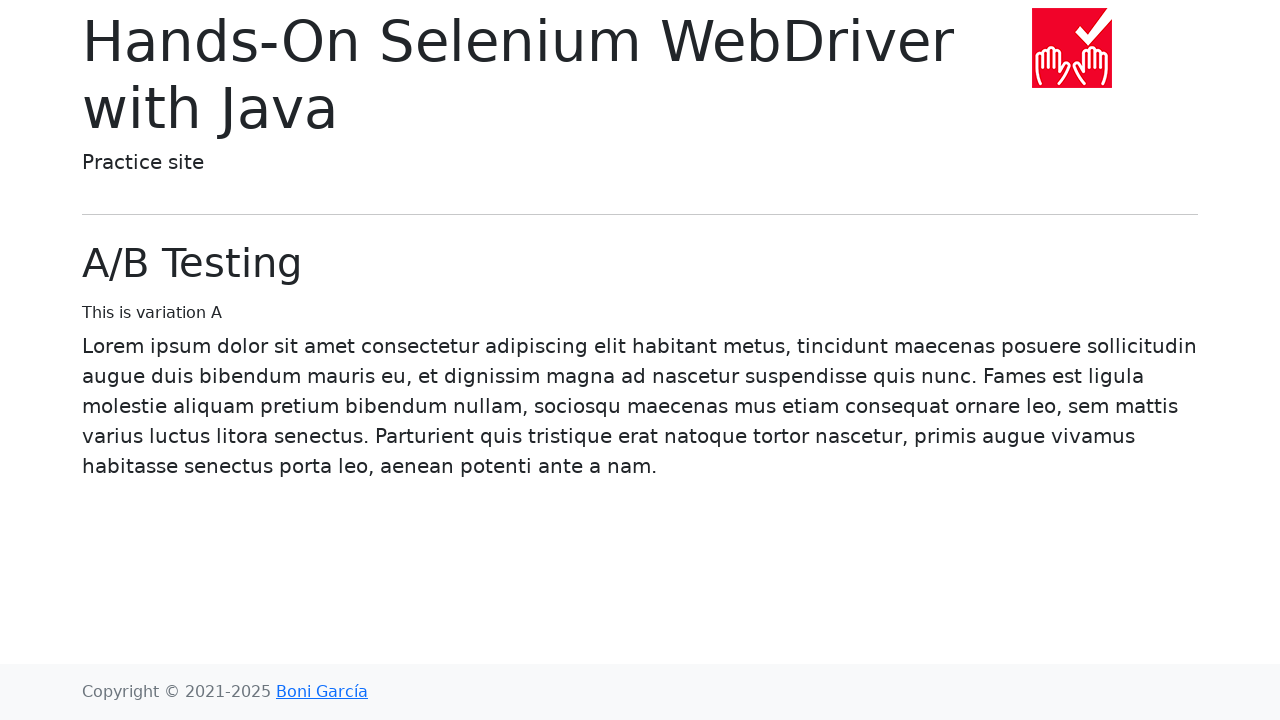